Tests drag and drop functionality on jQueryUI demo page by dragging an element onto a droppable target and verifying the drop was successful

Starting URL: https://jqueryui.com/droppable

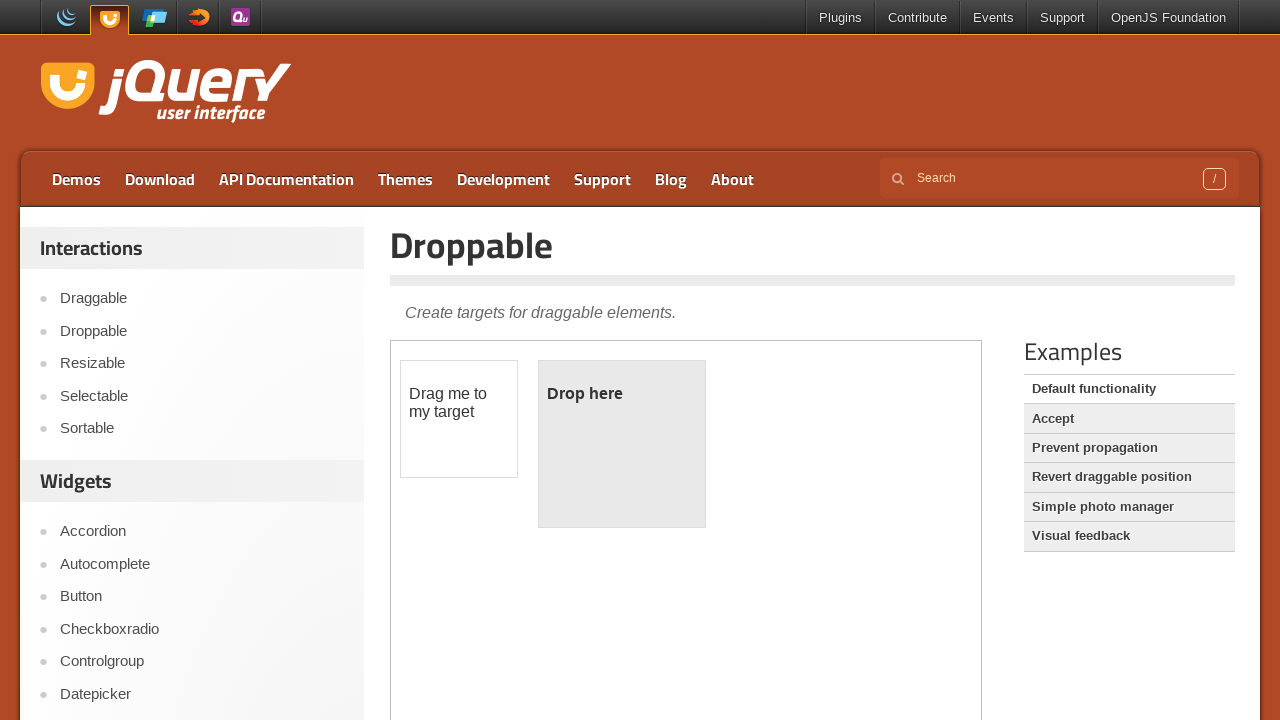

Located the iframe containing the drag and drop demo
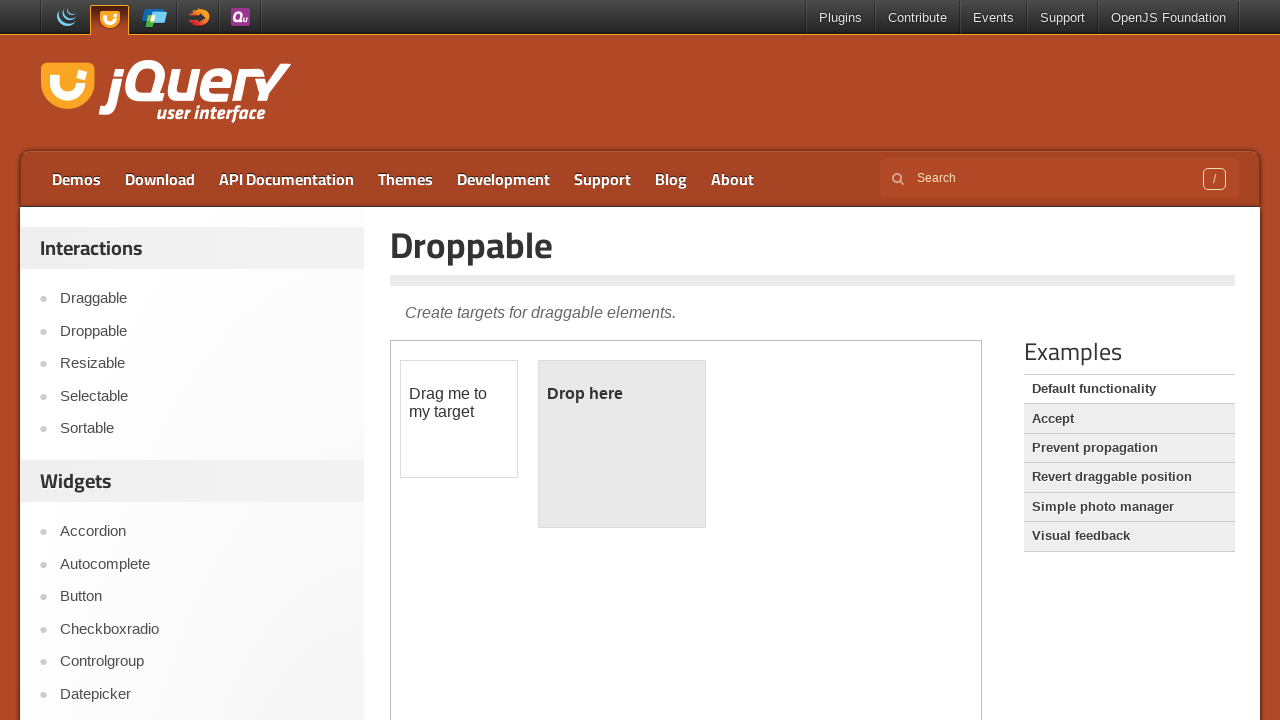

Located the draggable element
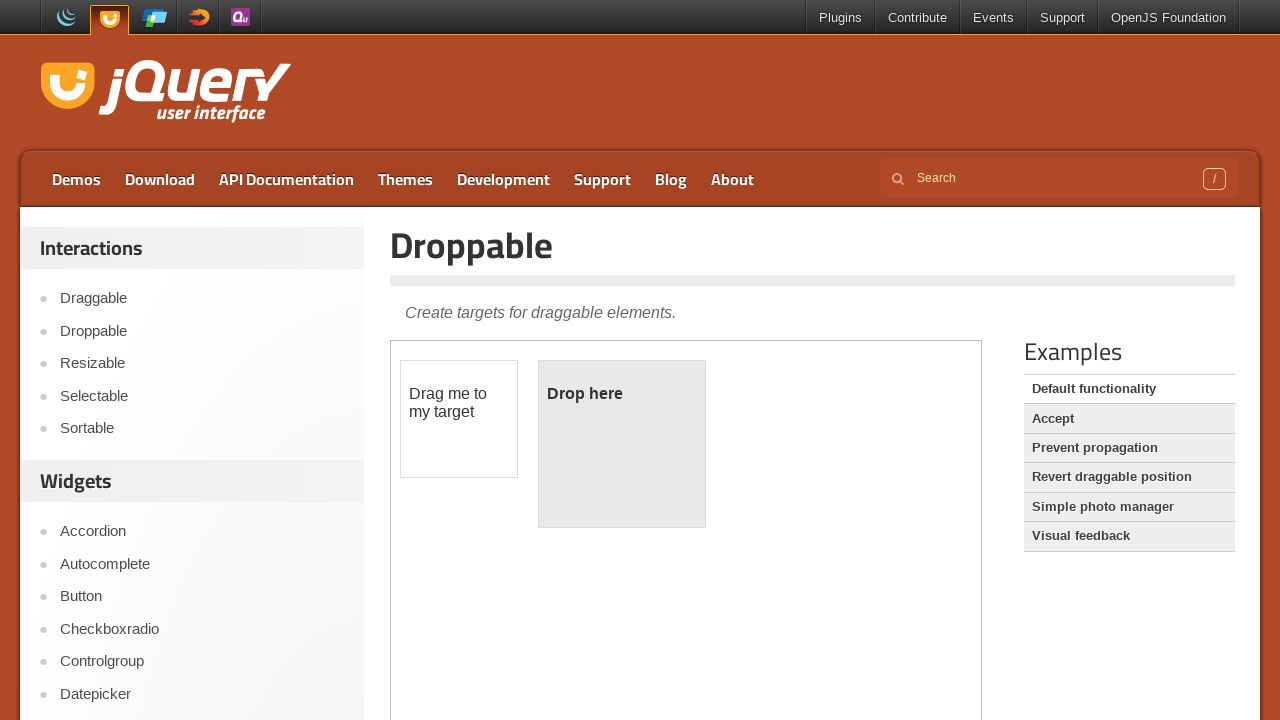

Located the droppable target element
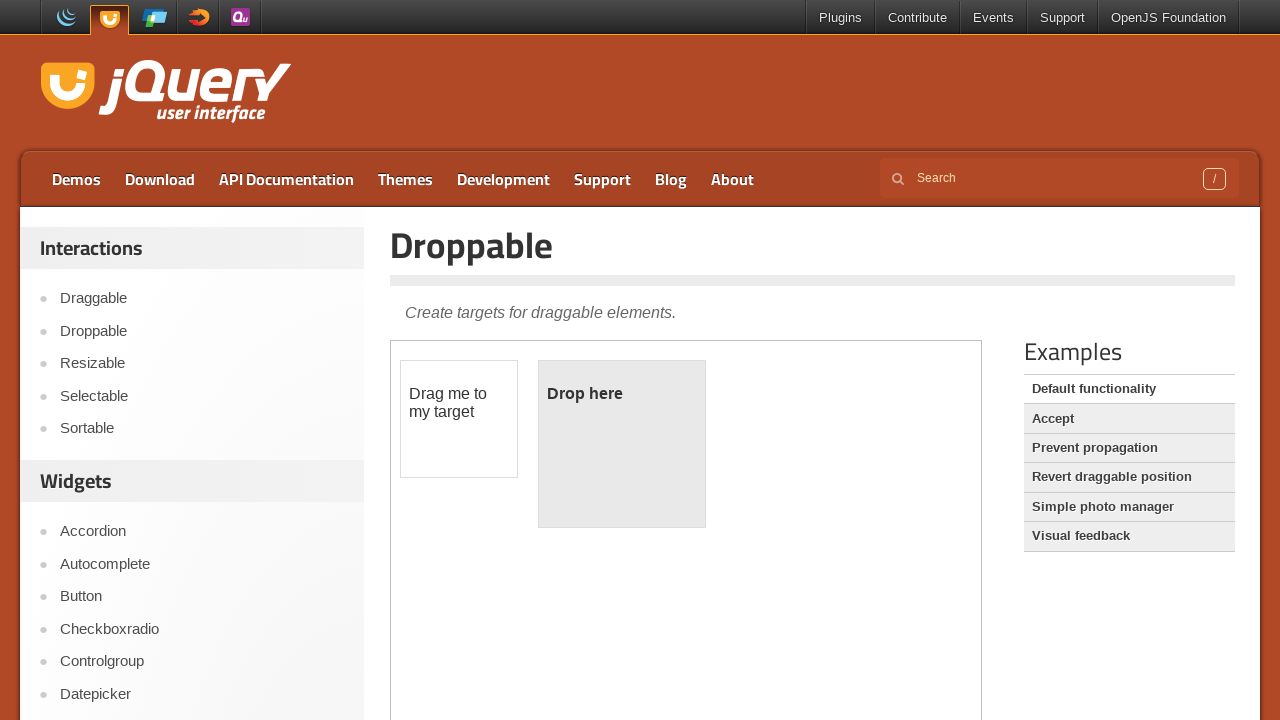

Dragged the draggable element onto the droppable target at (622, 444)
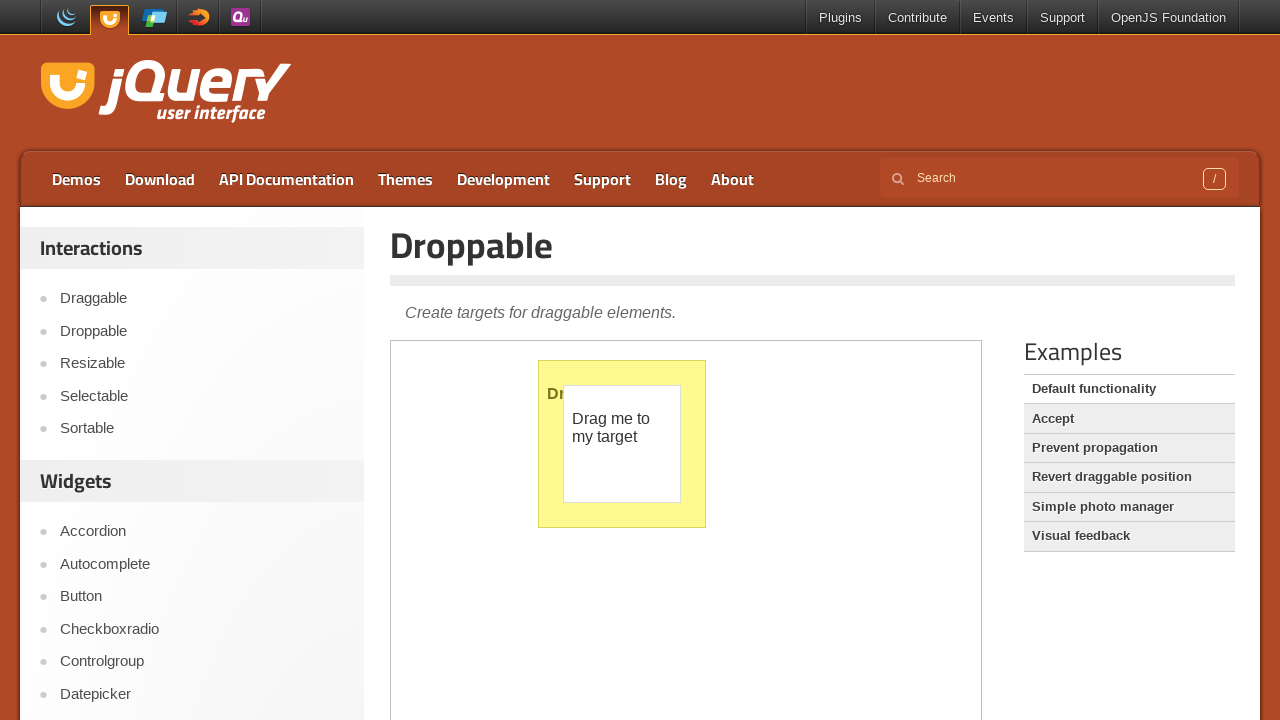

Retrieved the text content from the droppable element
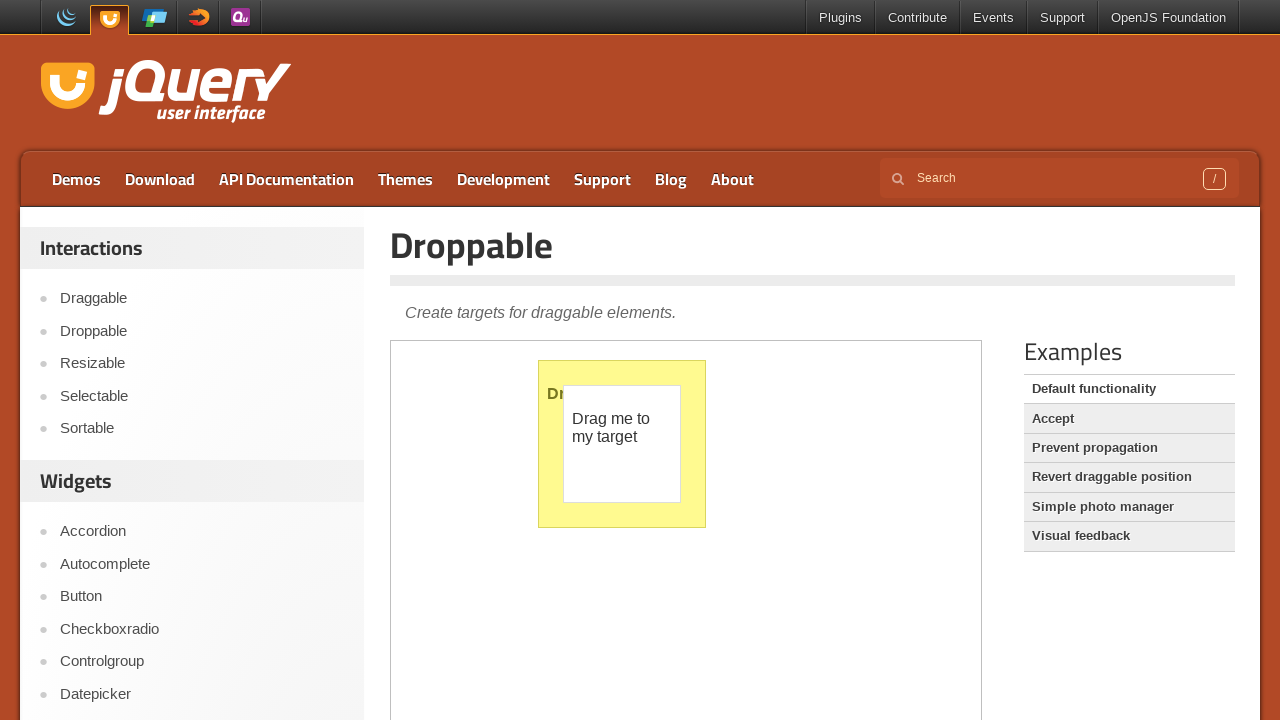

Verified that the drop was successful - text content is 'Dropped!'
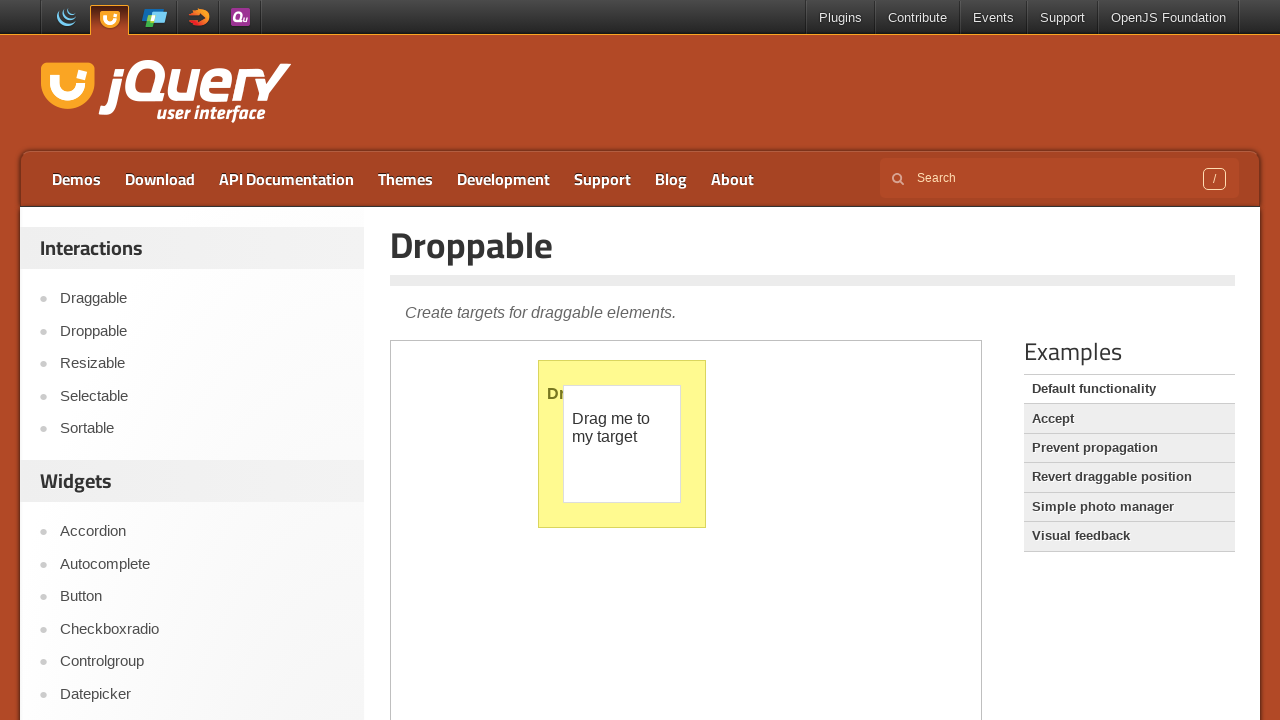

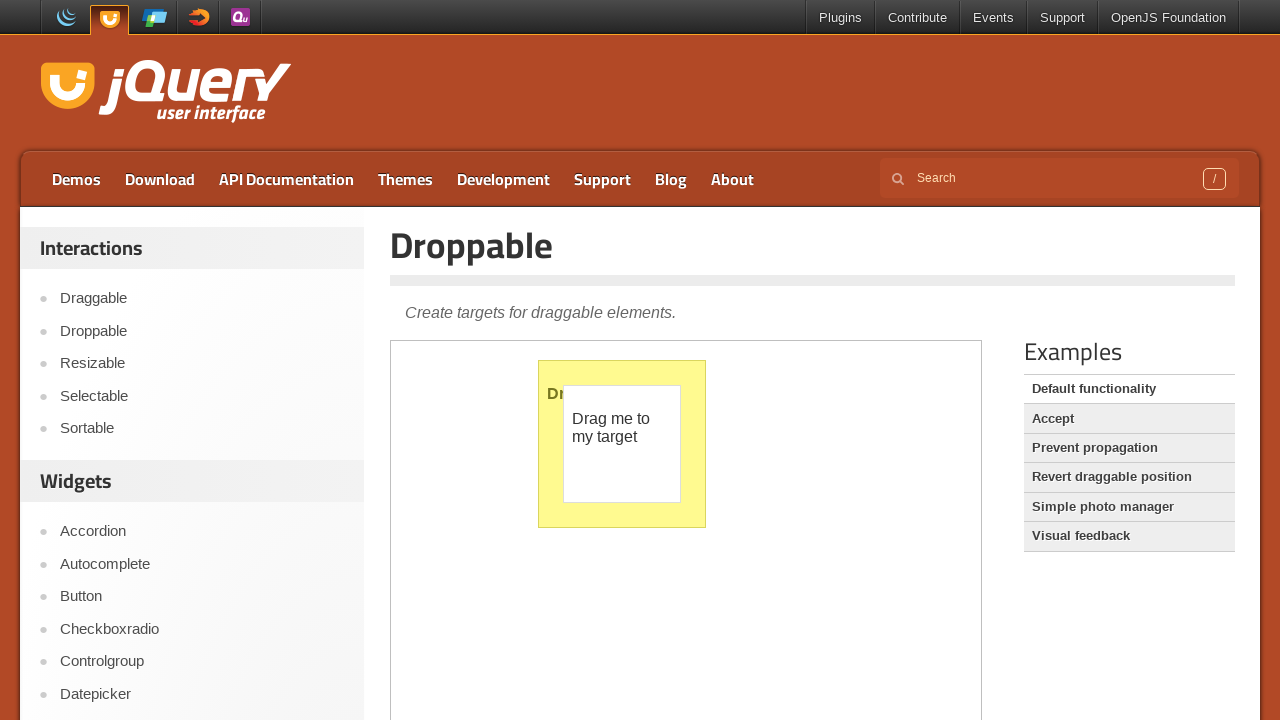